Tests that a button with a dynamic ID changes its ID after page reload by clicking the button, capturing its ID, reloading the page, and verifying the new ID is different.

Starting URL: http://www.uitestingplayground.com/dynamicid

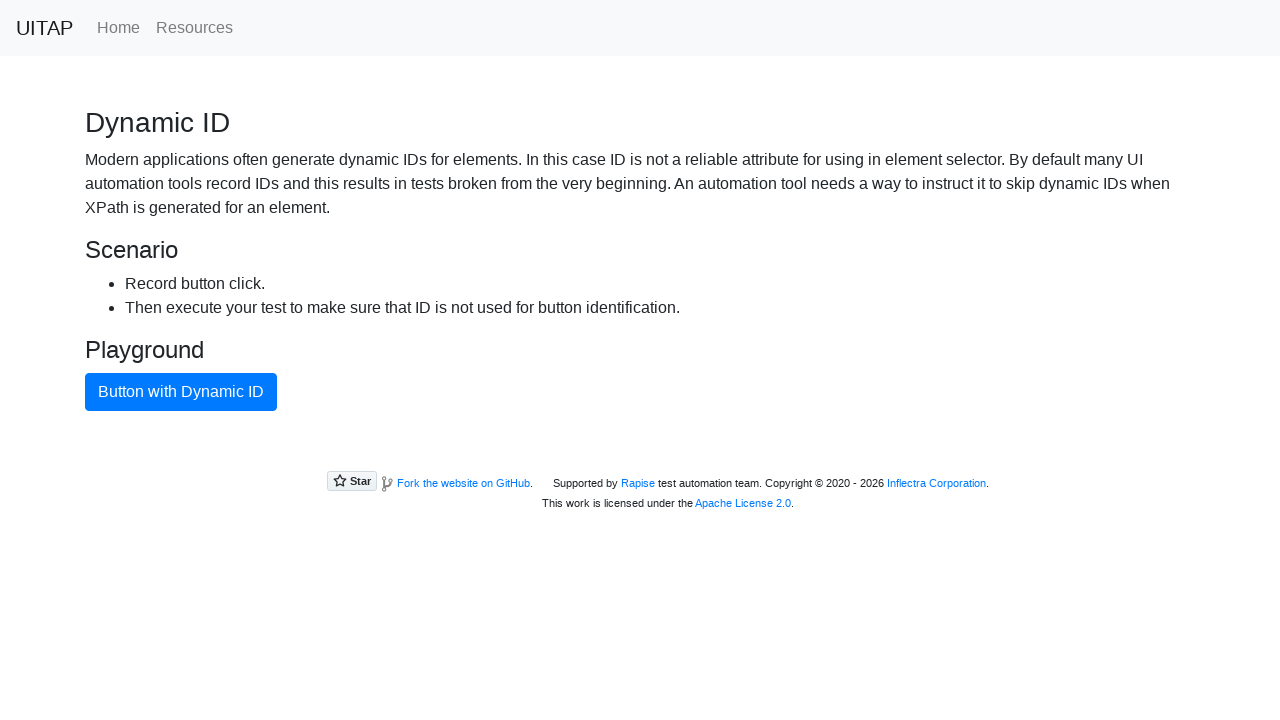

Waited for button with class 'btn-primary' to be present
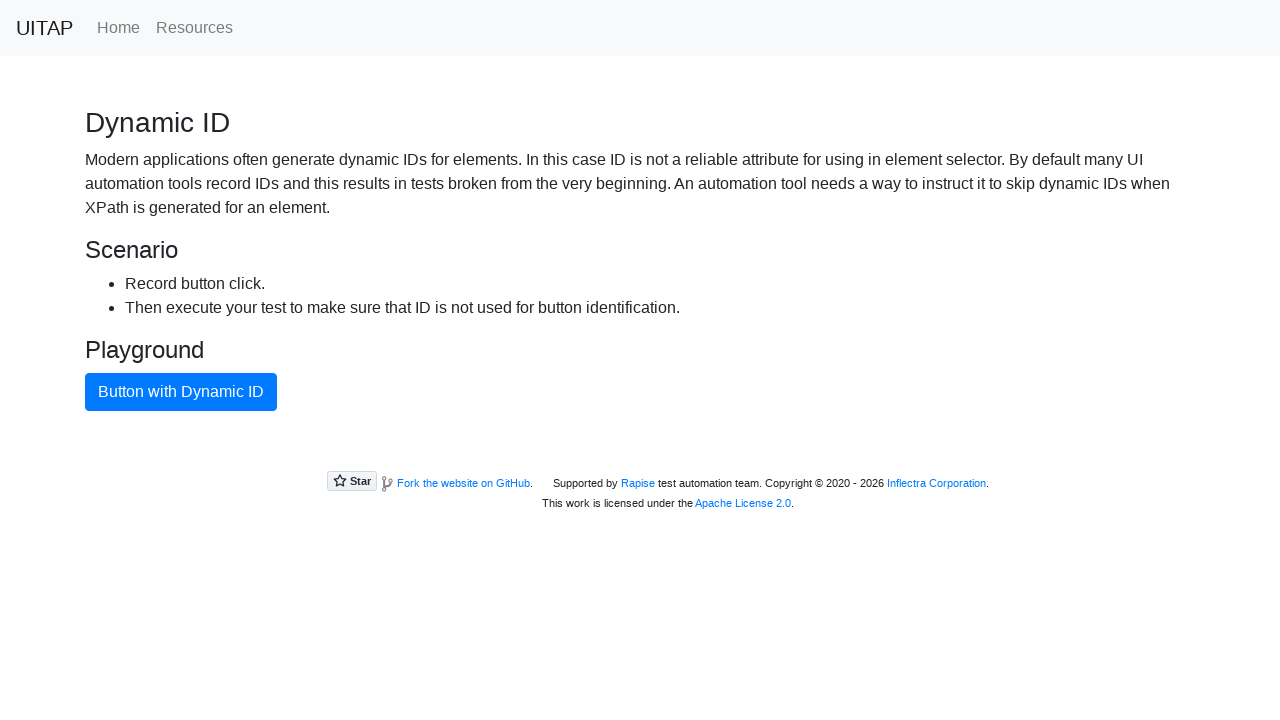

Clicked the button with dynamic ID at (181, 392) on button.btn-primary
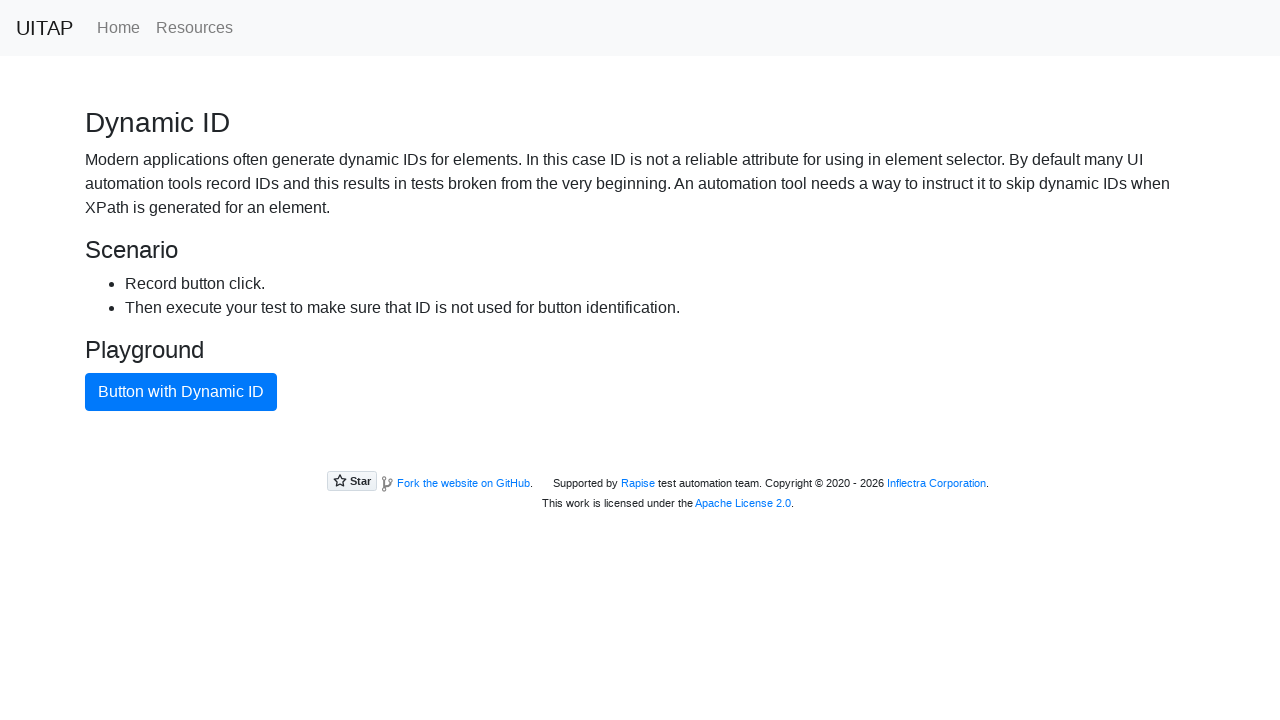

Captured dynamic ID after click: 15dc47d2-1150-634a-8b0f-c868167a4afc
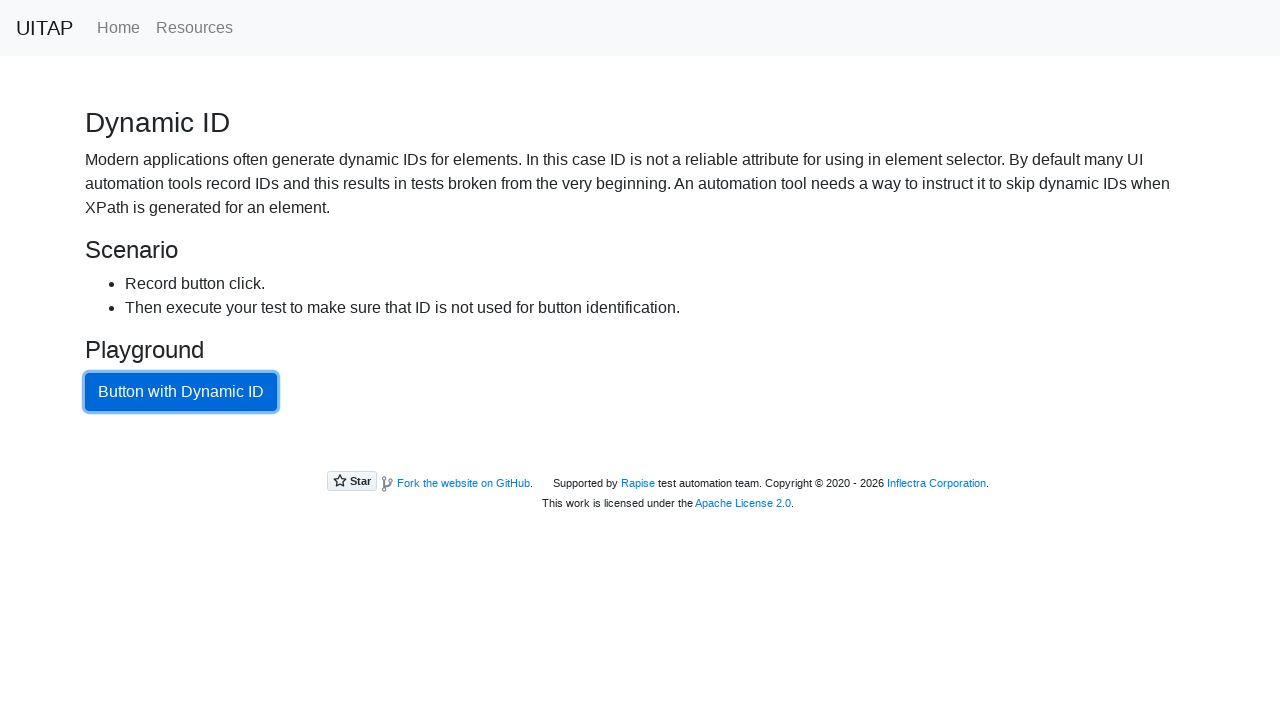

Reloaded the page
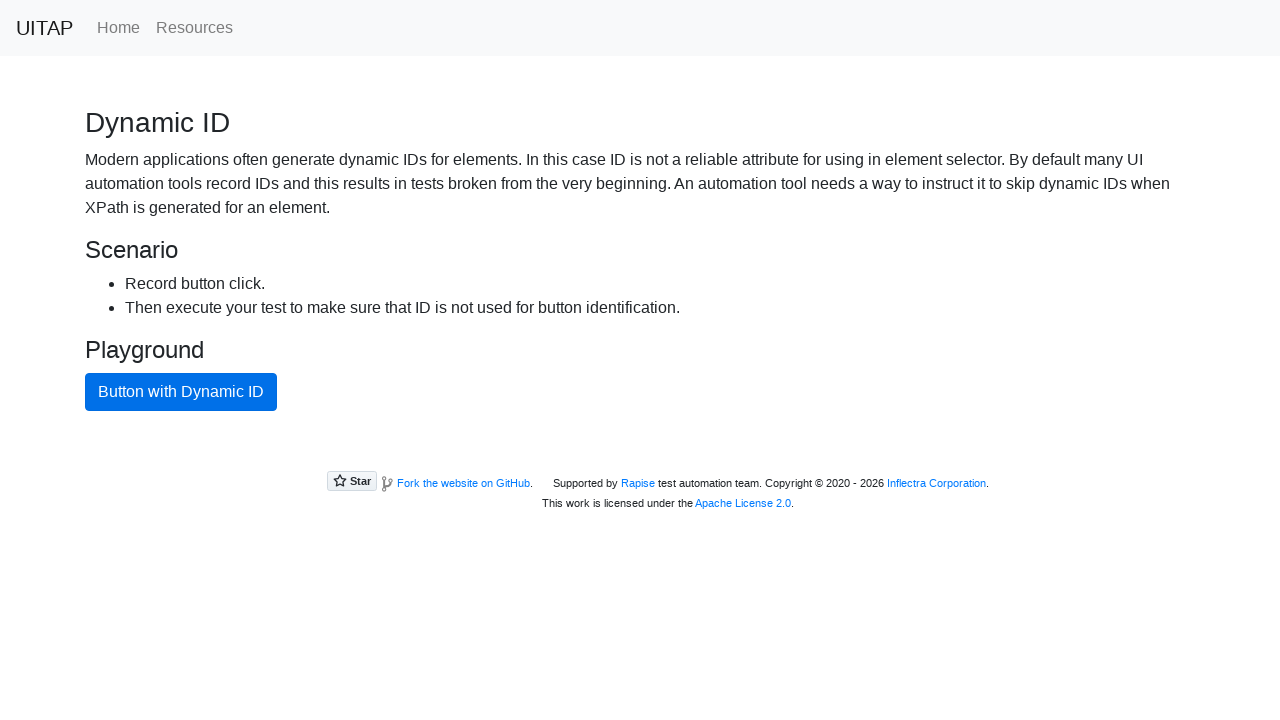

Waited for button to be present after page reload
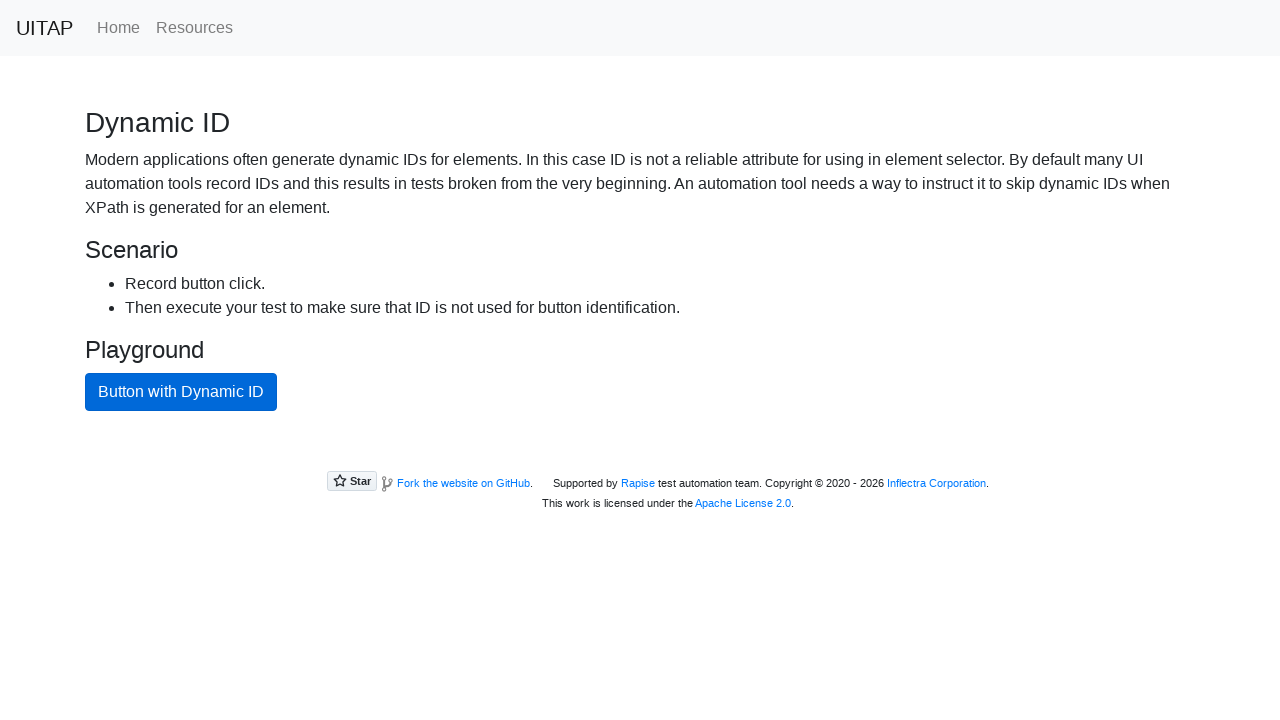

Captured new dynamic ID after reload: 585b3459-2a17-5b2c-7d70-aec96f0b0057
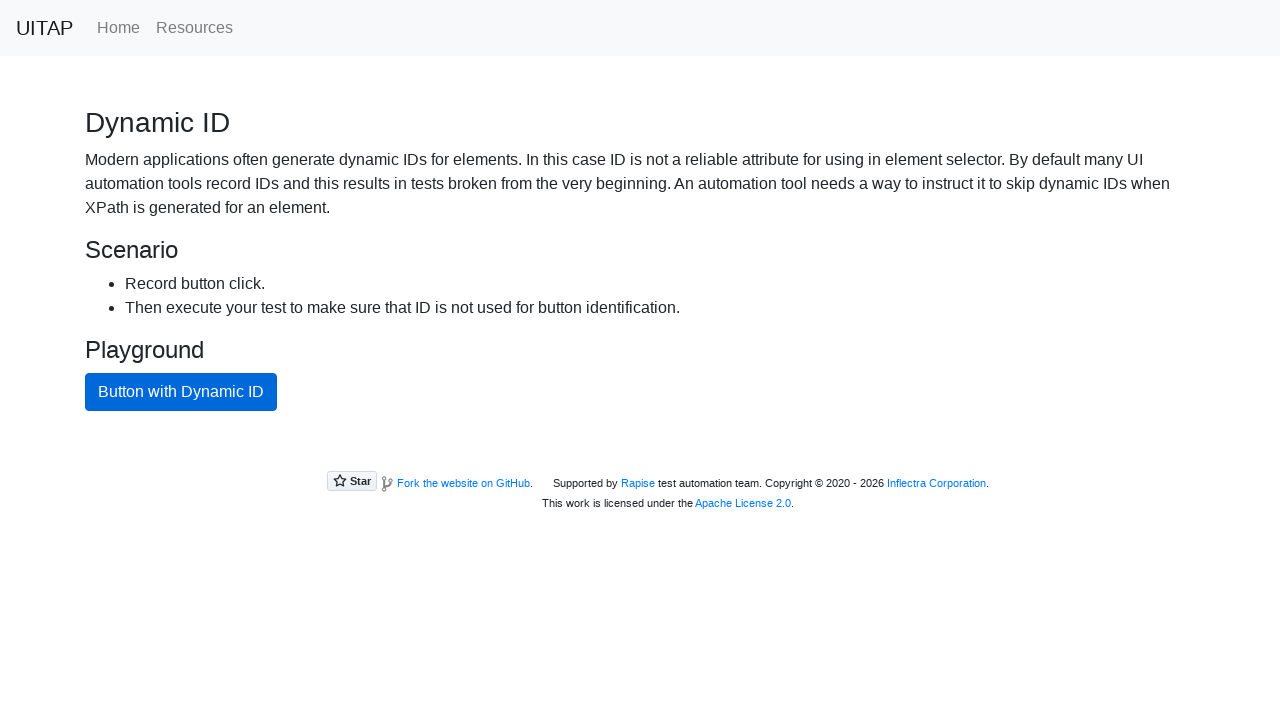

Verified that dynamic IDs are different after reload
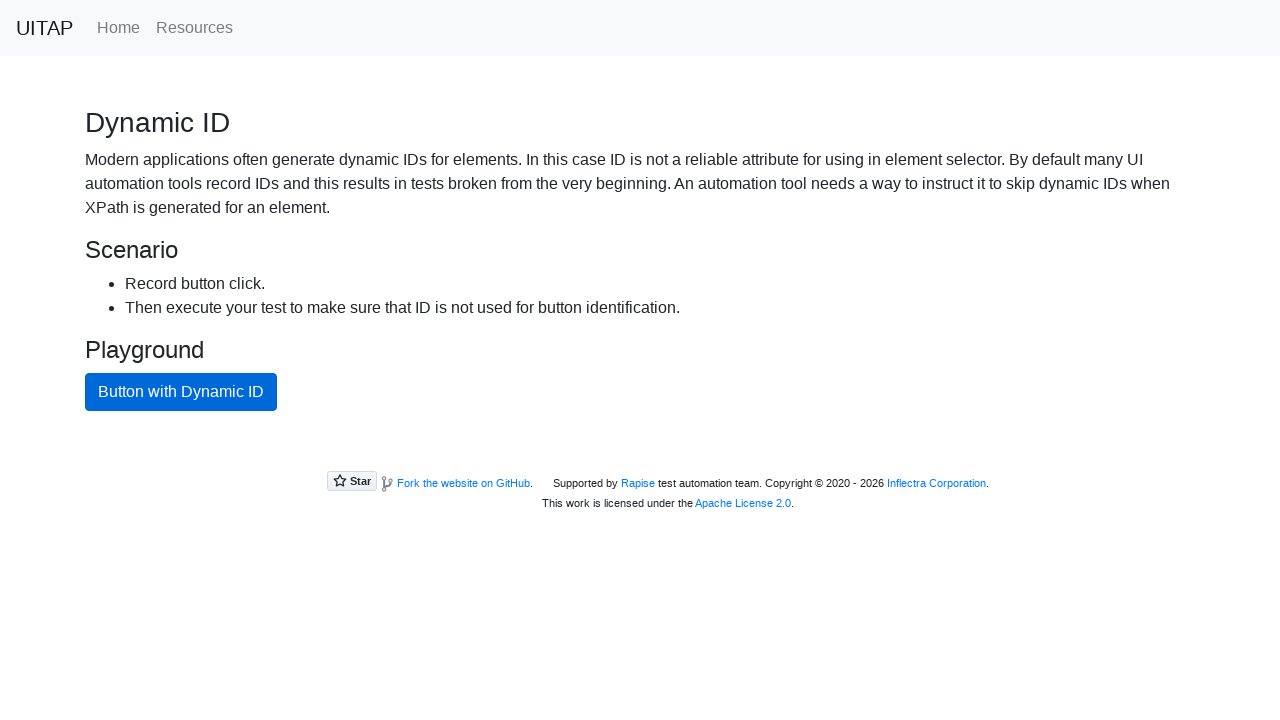

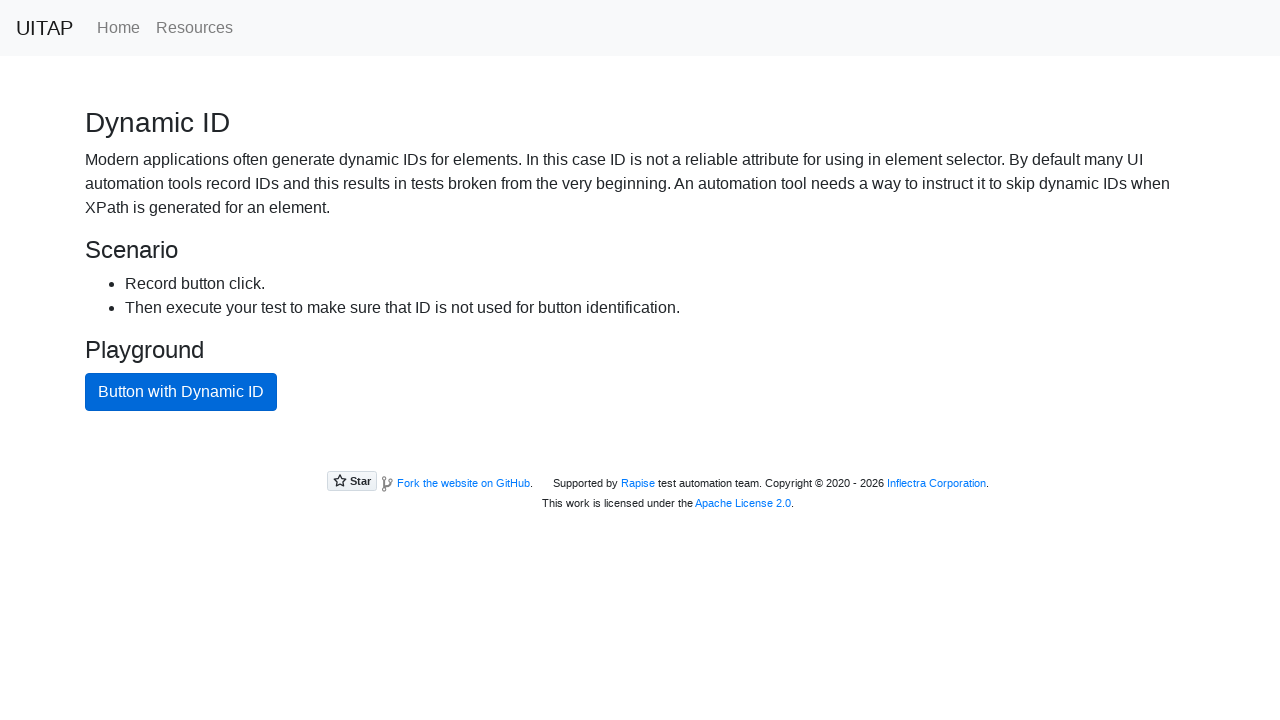